Tests autocomplete functionality by typing "Brazil" and "Japan" in the search field, selecting from suggestions, and verifying the selections

Starting URL: https://demo.automationtesting.in/AutoComplete.html

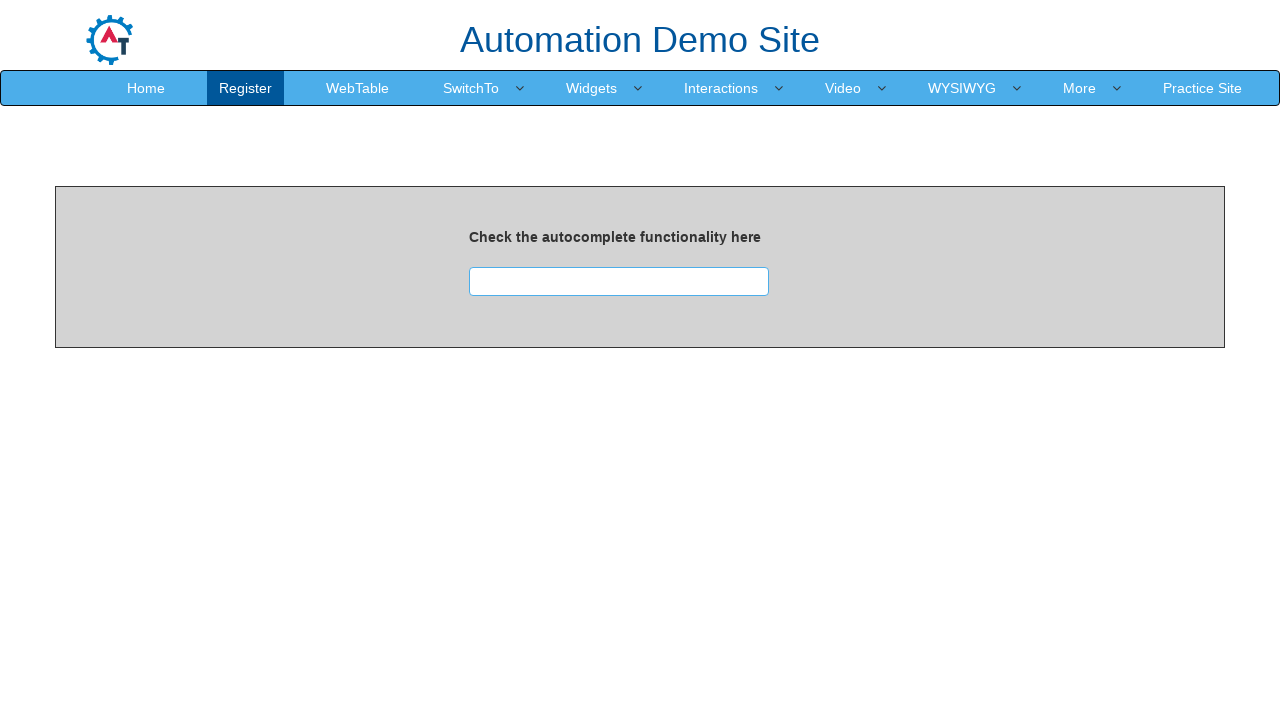

Clicked on autocomplete field container at (619, 281) on xpath=/html/body/section/div[1]/div[2]/div[1]/div
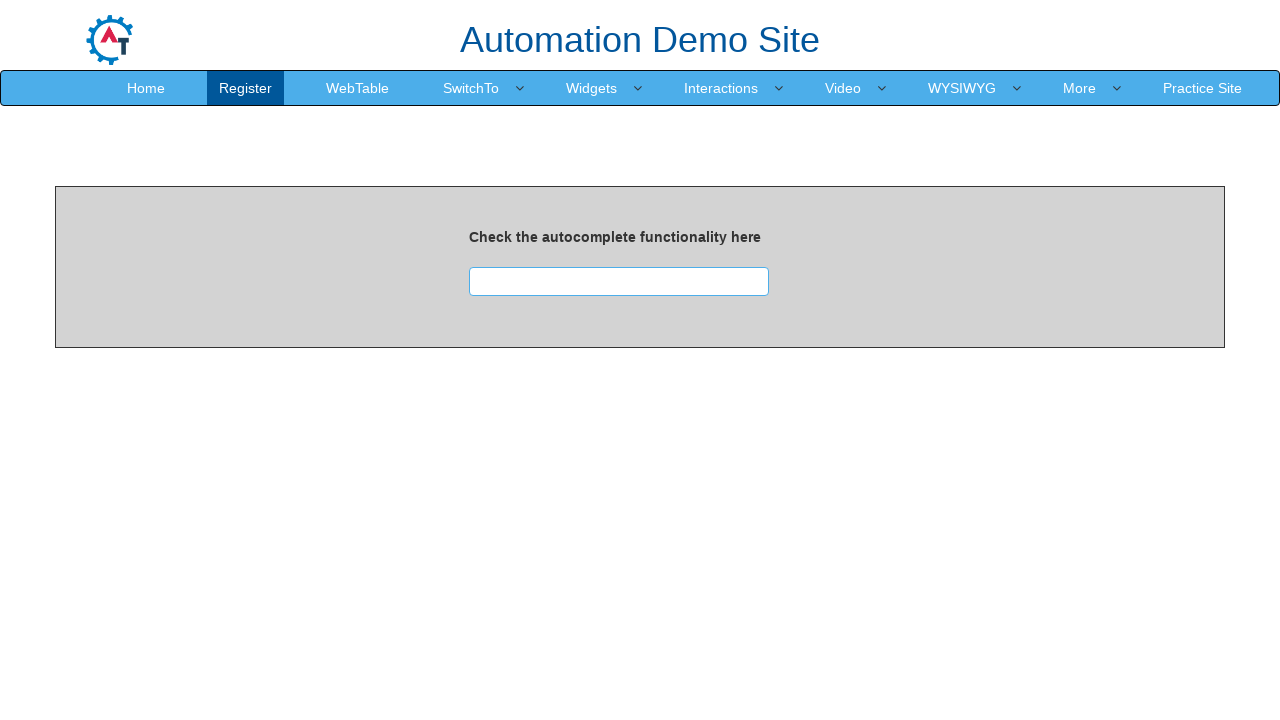

Waited for autocomplete field to be ready
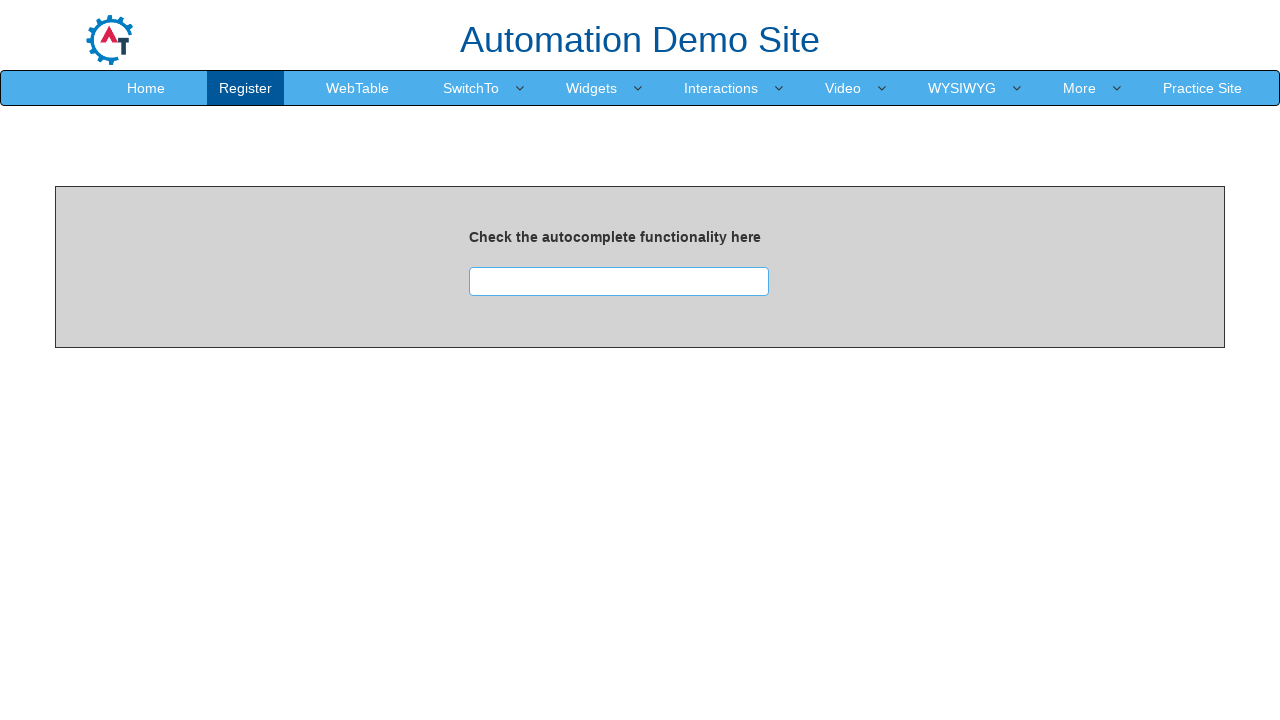

Typed 'Brazil' in the search box on //*[@id="searchbox"]
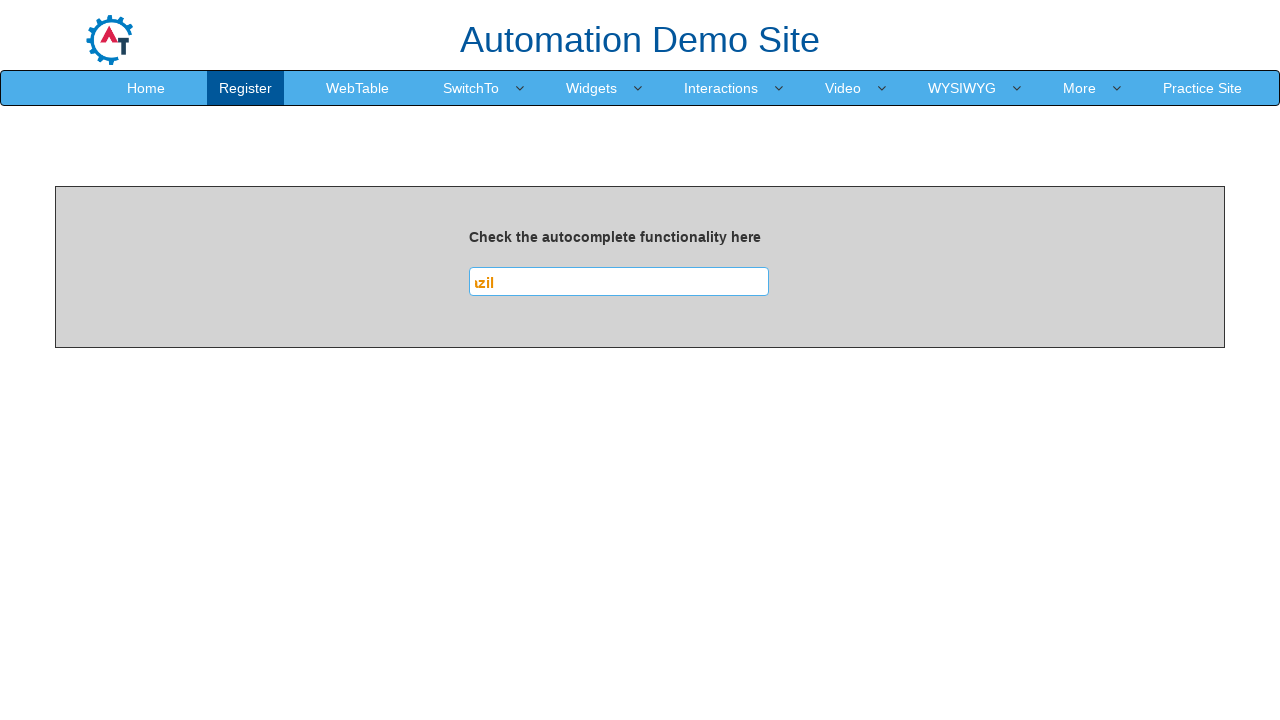

Waited for autocomplete suggestions to appear
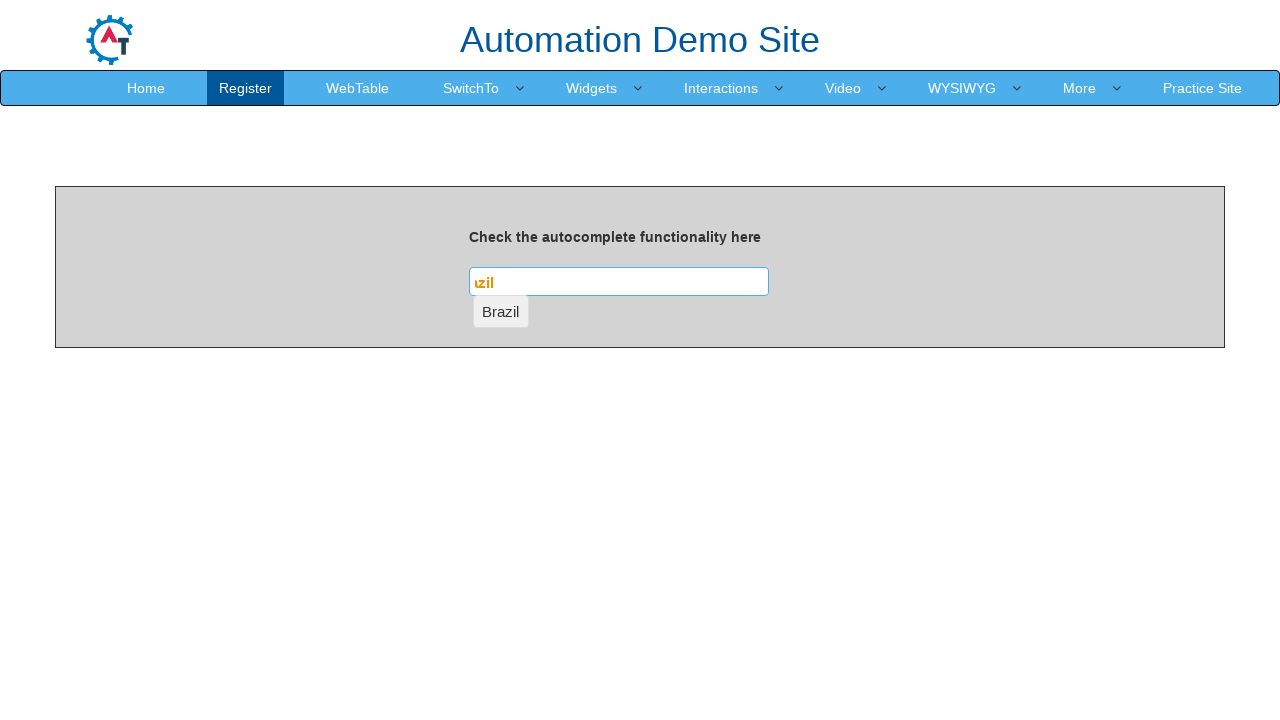

Selected 'Brazil' from autocomplete suggestions at (501, 311) on #ui-id-1
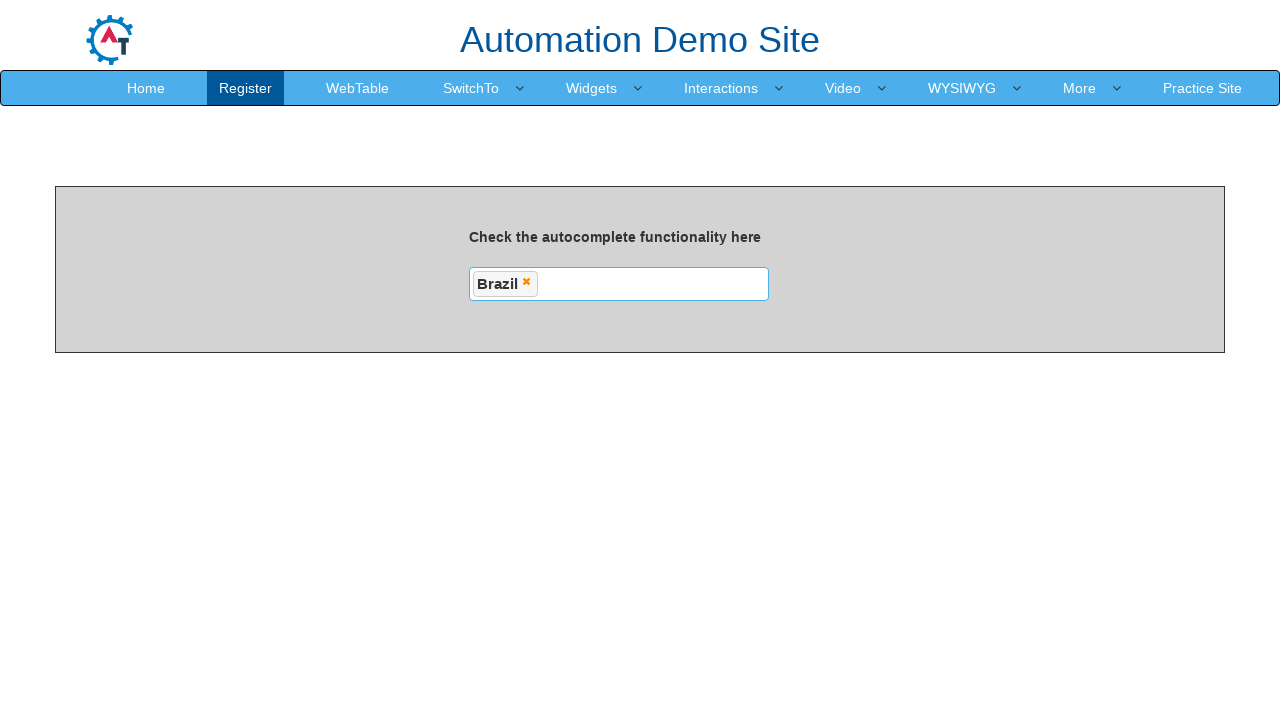

Waited after selecting Brazil
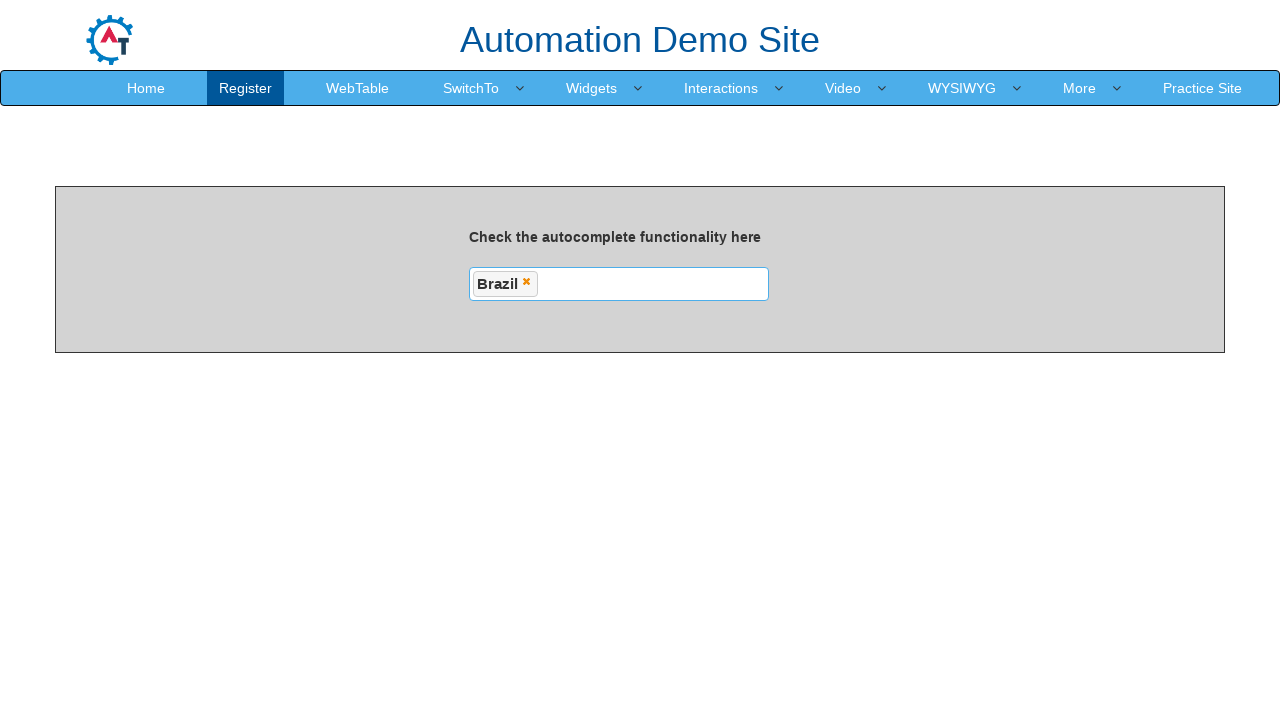

Clicked on autocomplete field container again to add another selection at (619, 284) on xpath=/html/body/section/div[1]/div[2]/div[1]/div
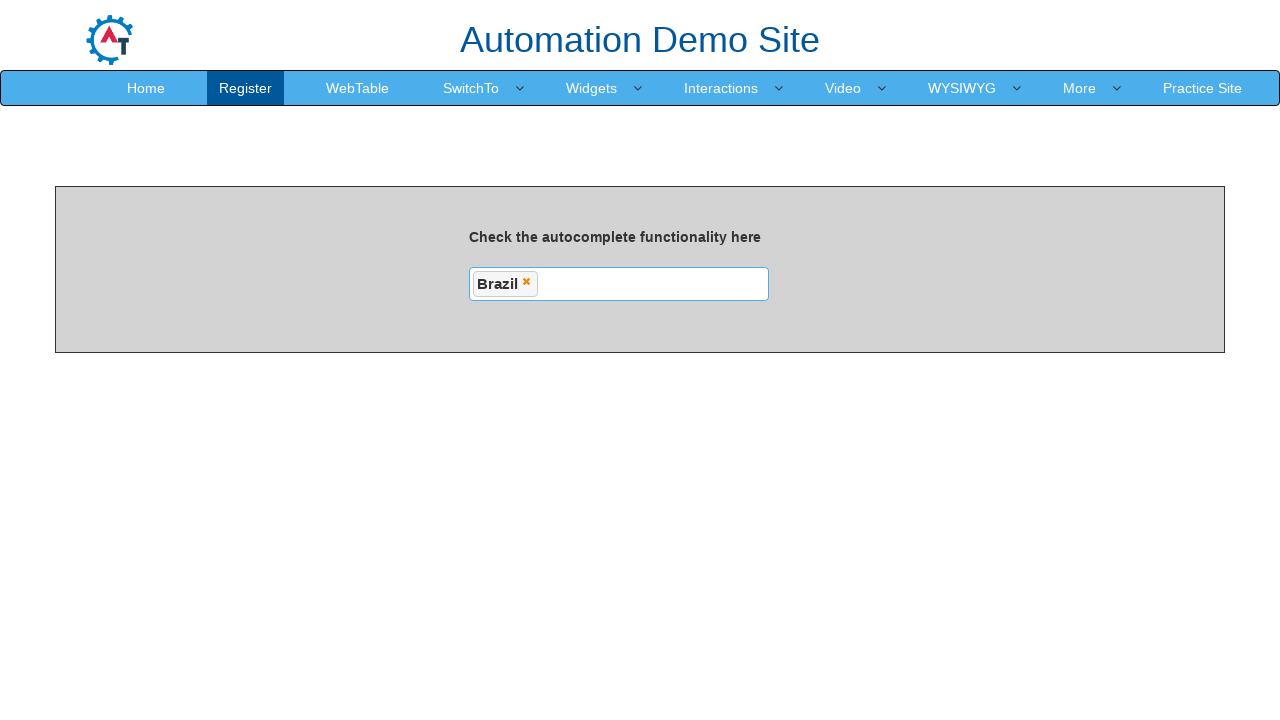

Waited for autocomplete field to be ready for second entry
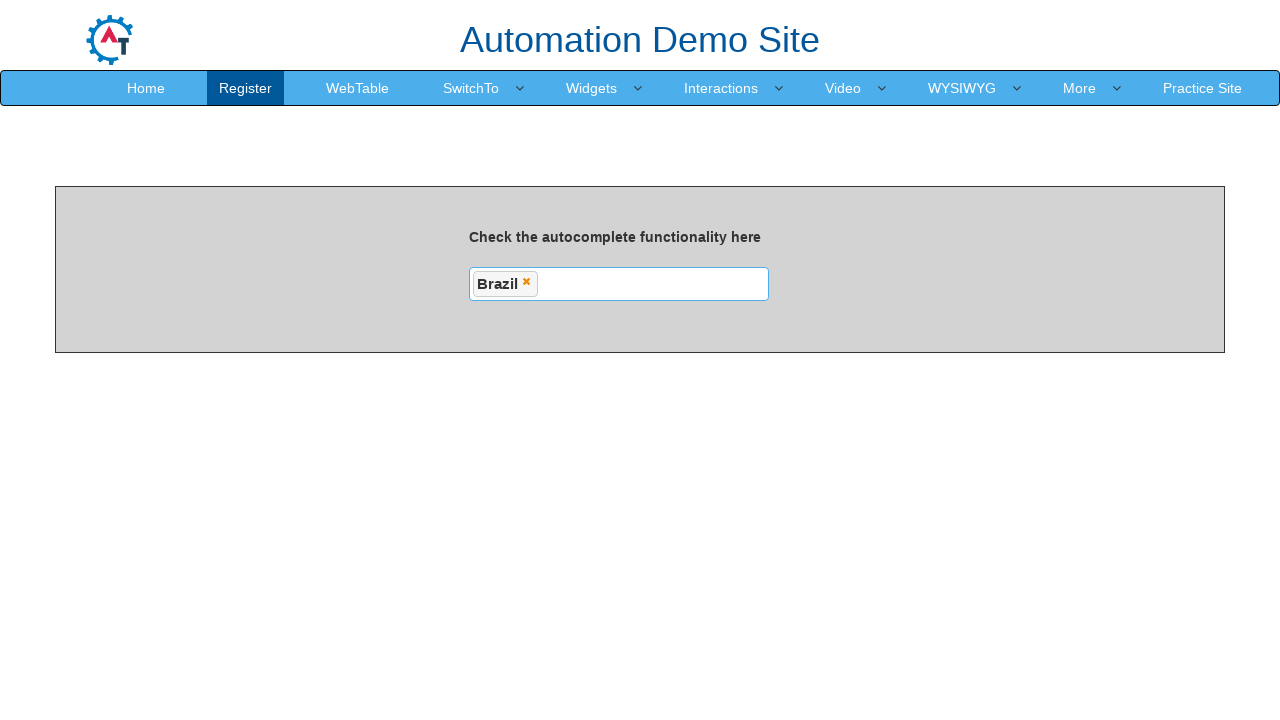

Typed 'Japan' in the search box on //*[@id="searchbox"]
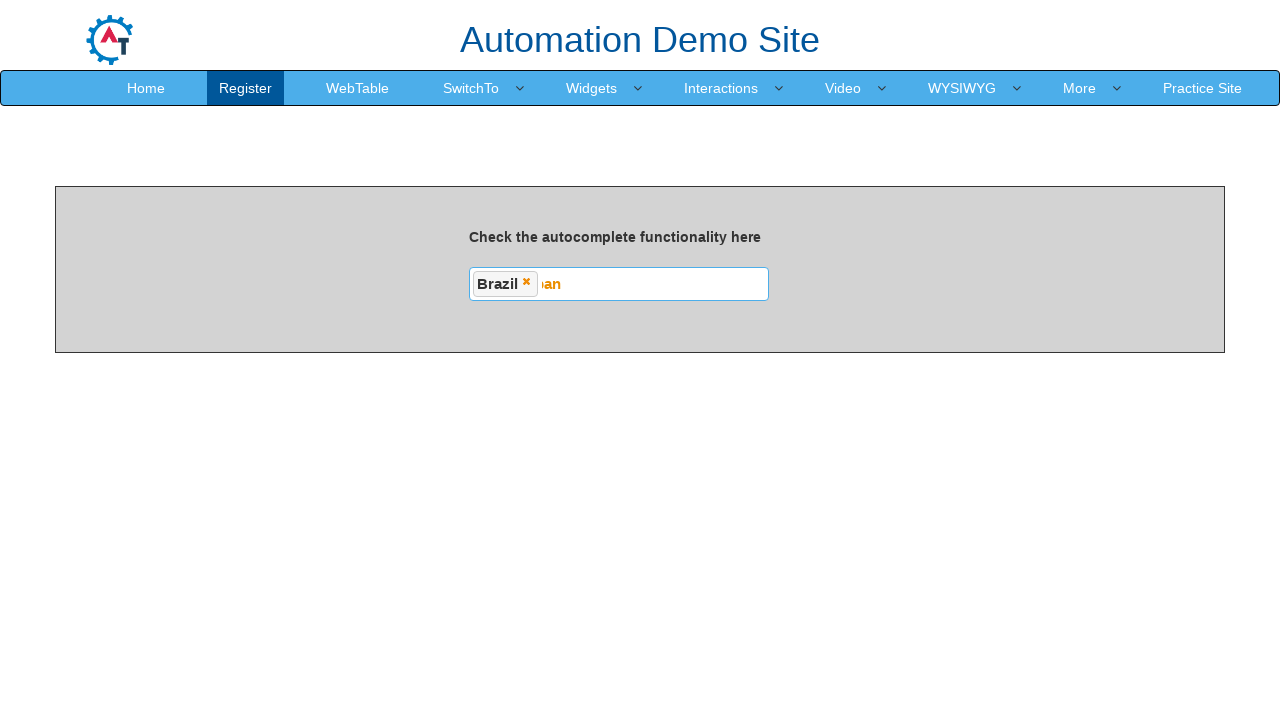

Waited for autocomplete suggestions to appear for Japan
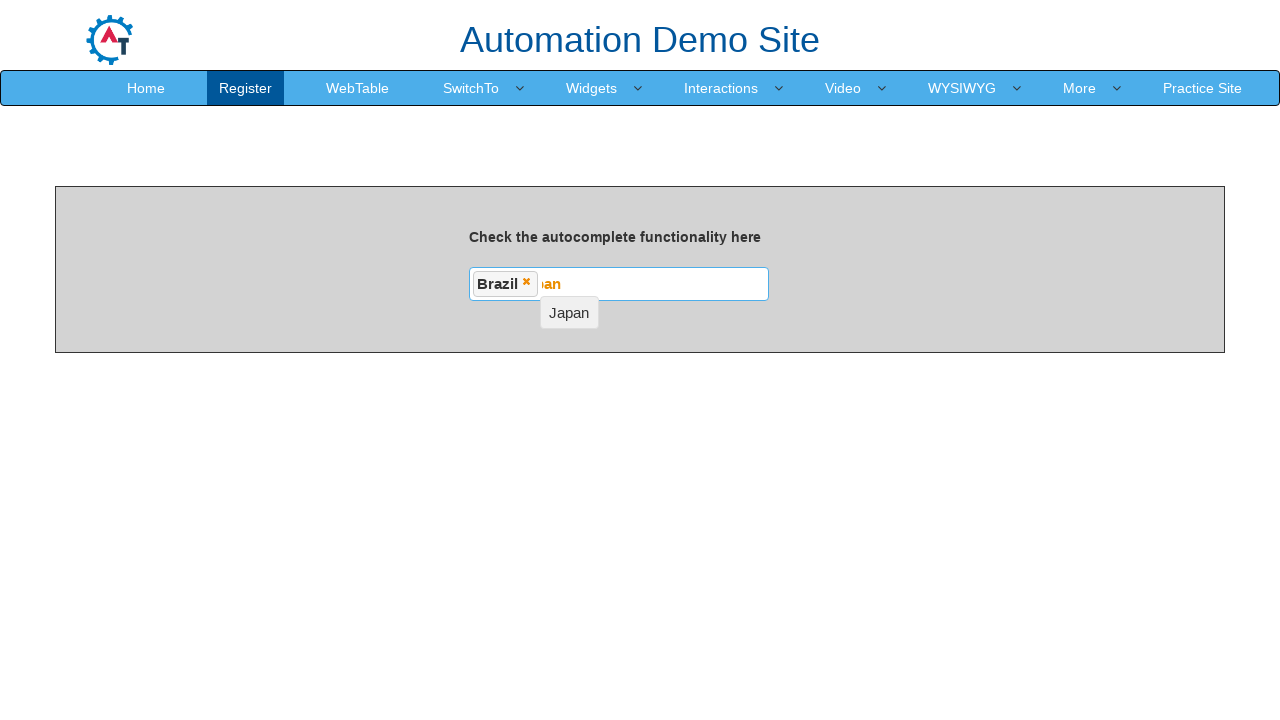

Selected 'Japan' from autocomplete suggestions at (569, 312) on #ui-id-1
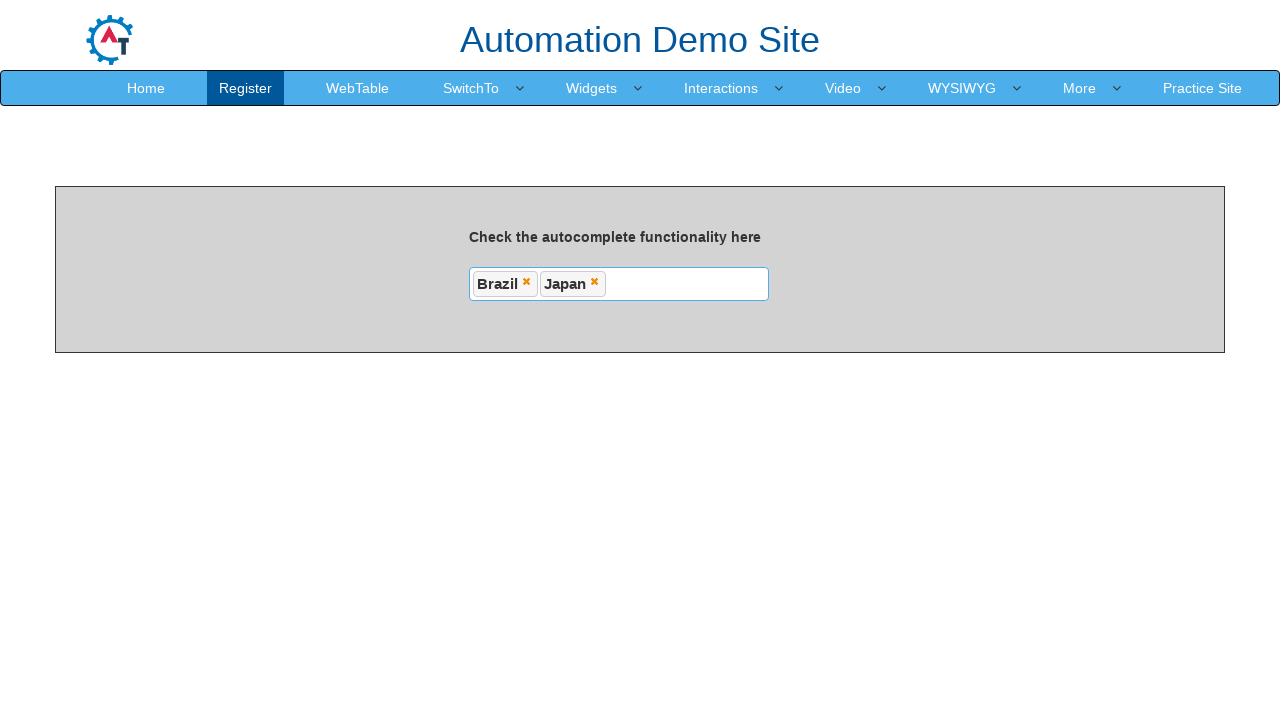

Waited after selecting Japan
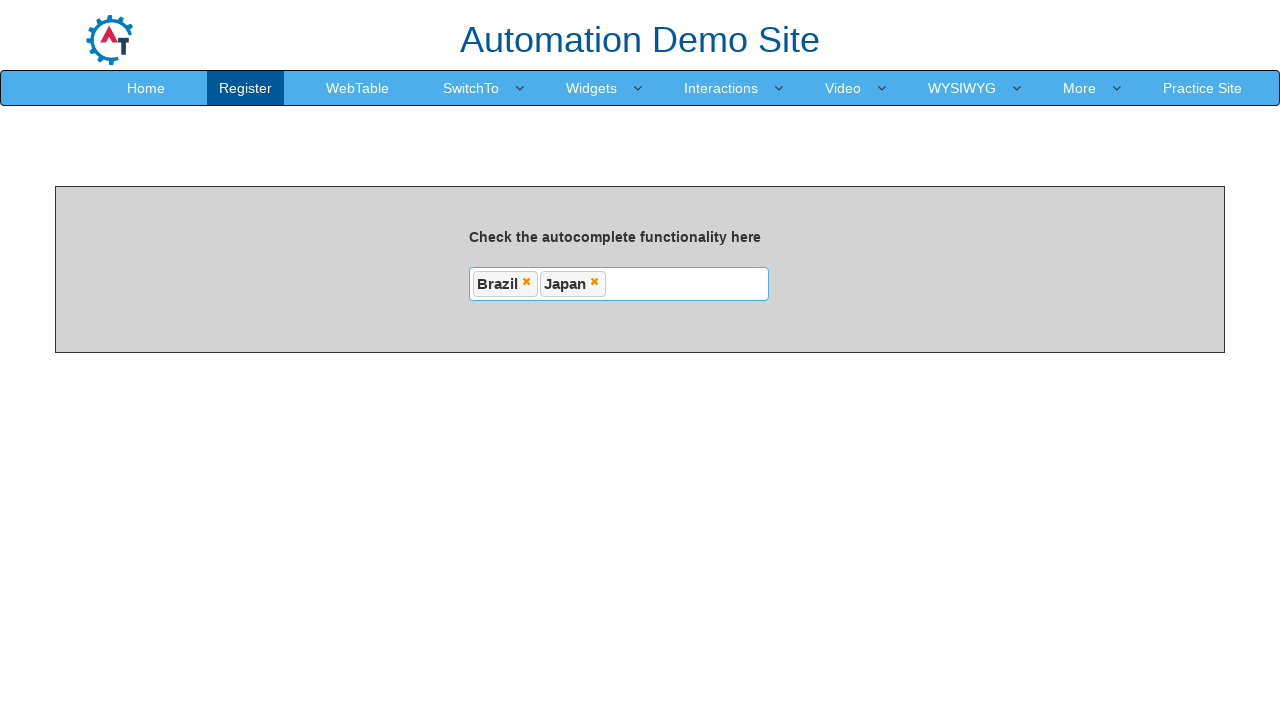

Verified Brazil selection is visible
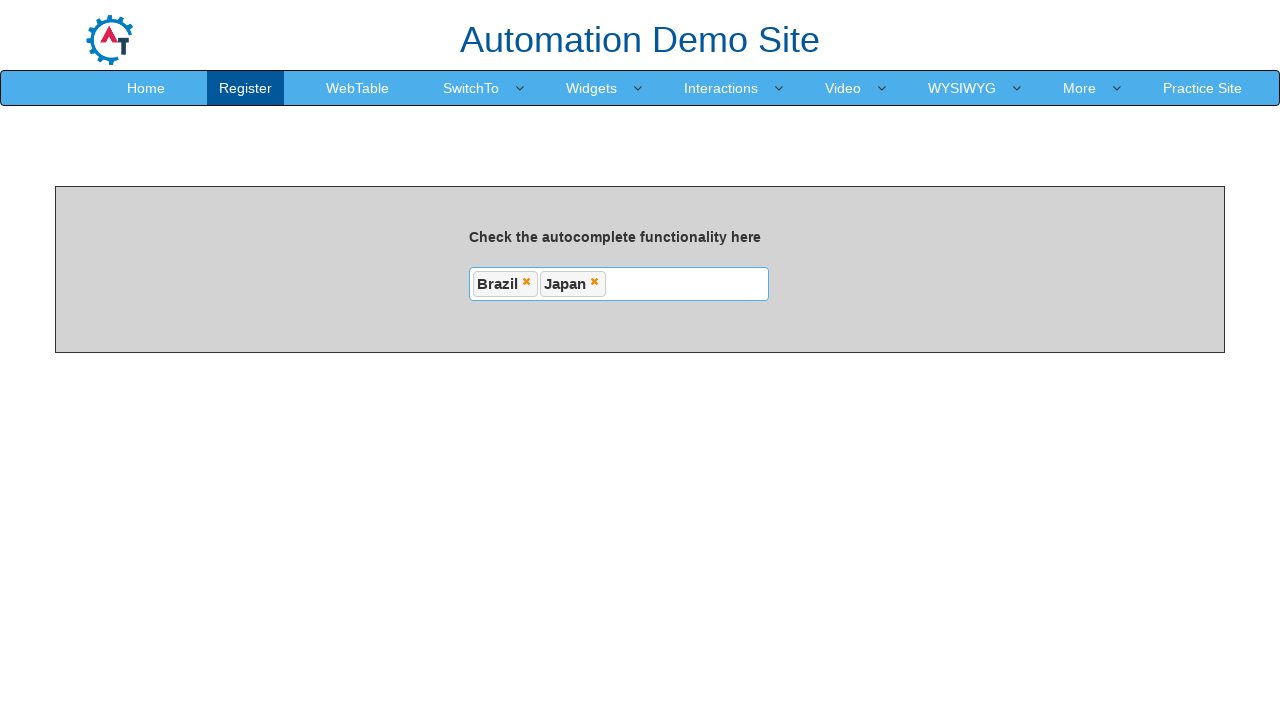

Waited before closing Brazil selection
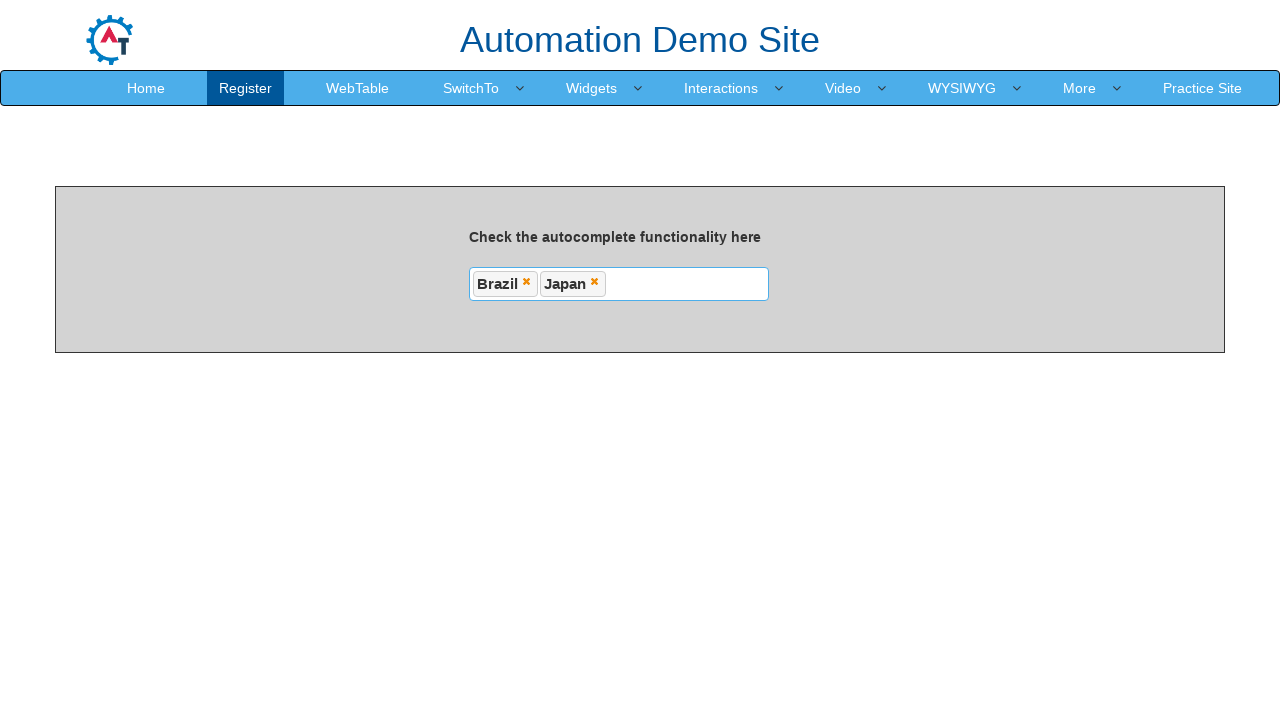

Closed Brazil selection at (526, 281) on xpath=/html/body/section/div[1]/div[2]/div[1]/div/div/span
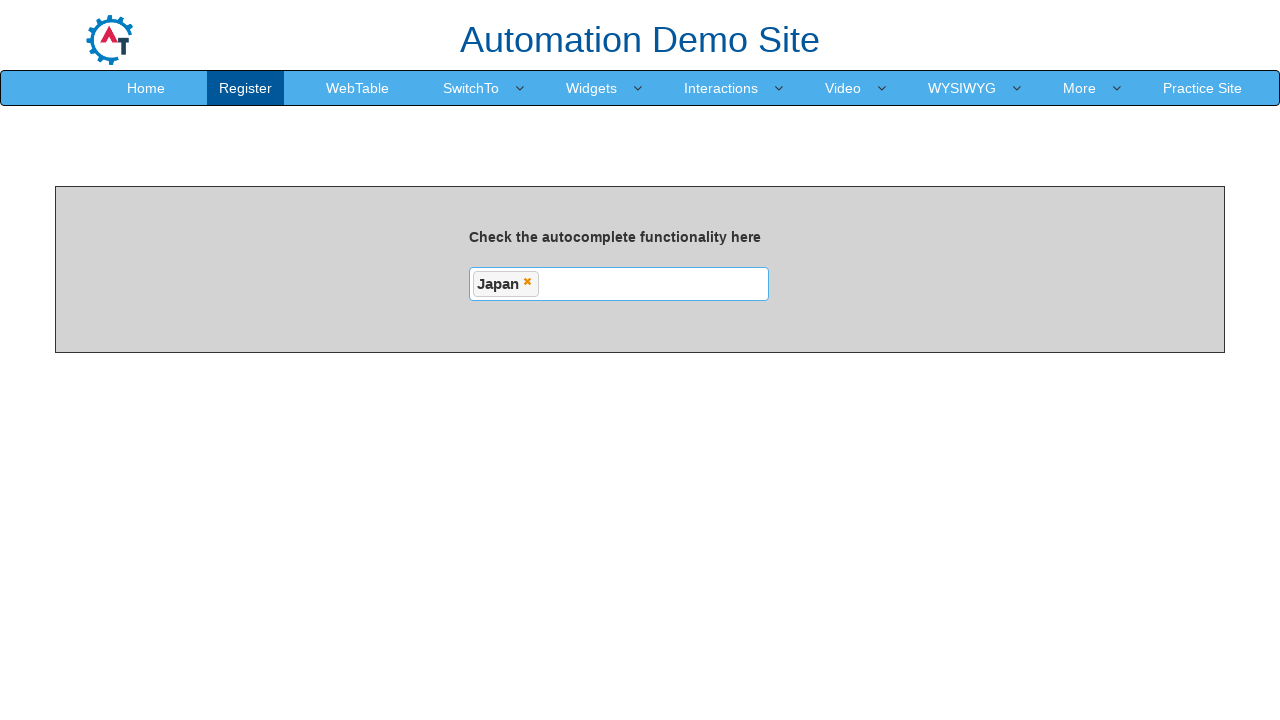

Waited after closing Brazil selection
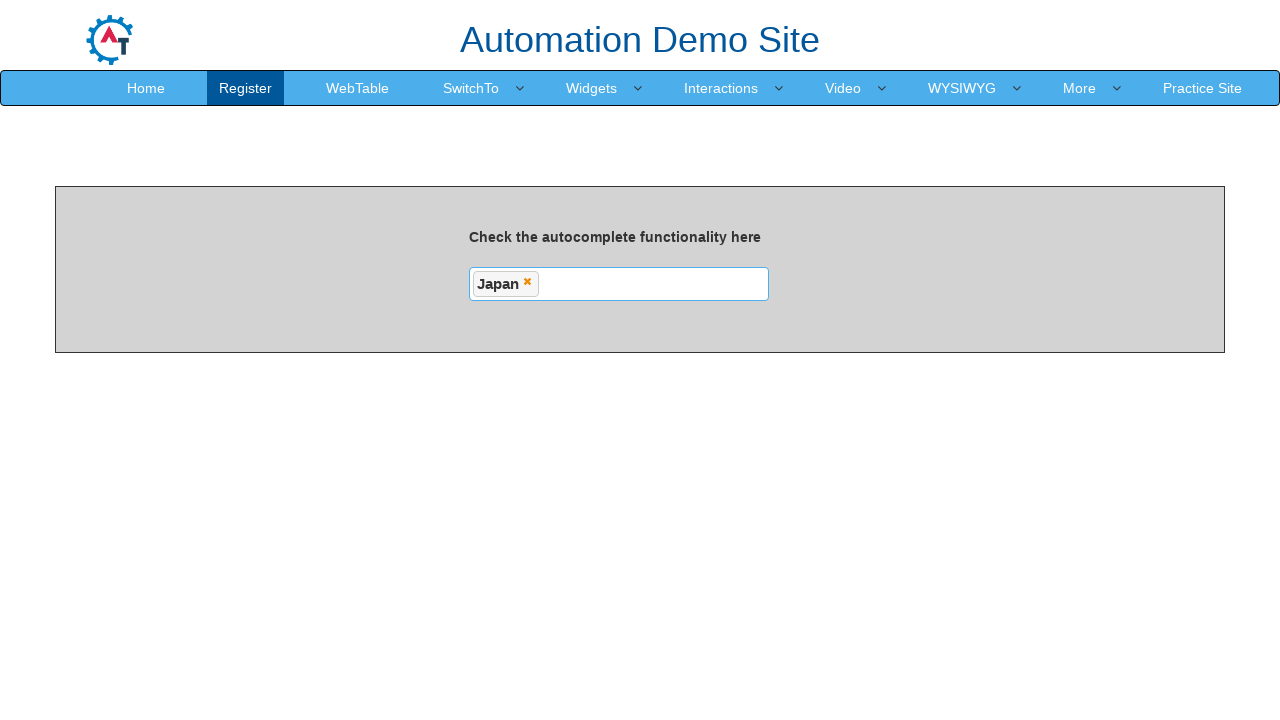

Verified Japan selection is visible
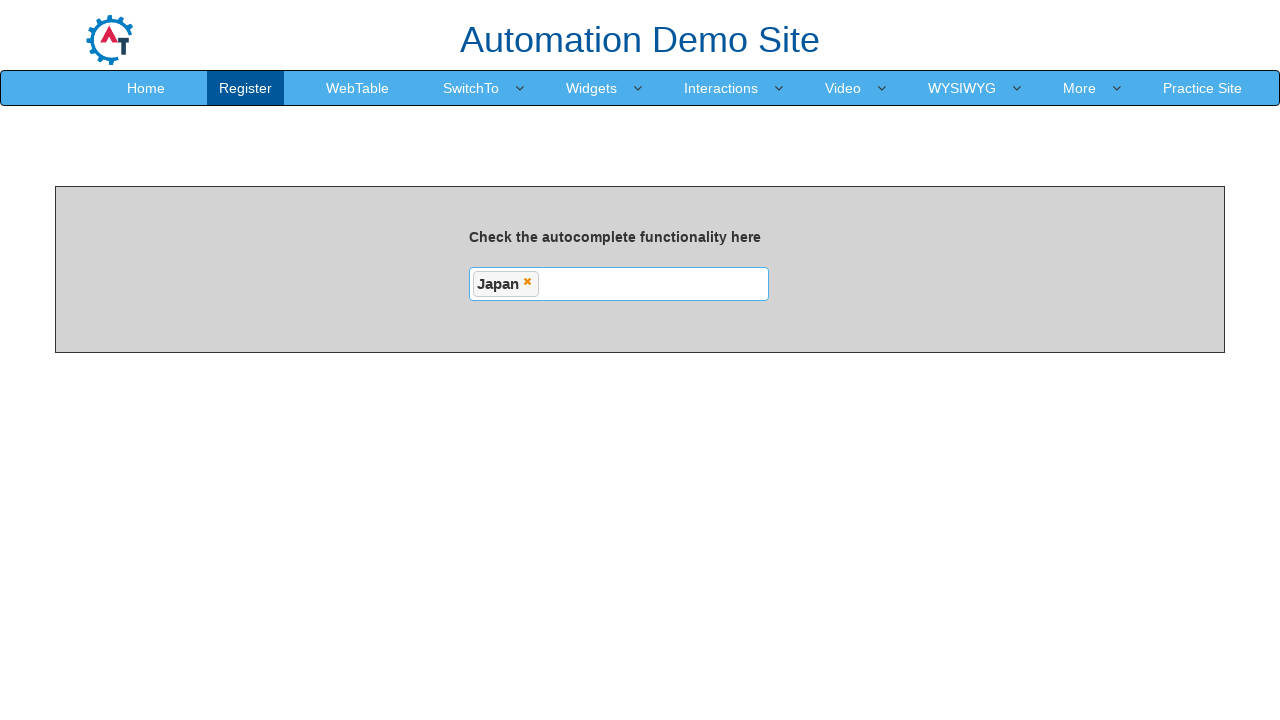

Waited before closing Japan selection
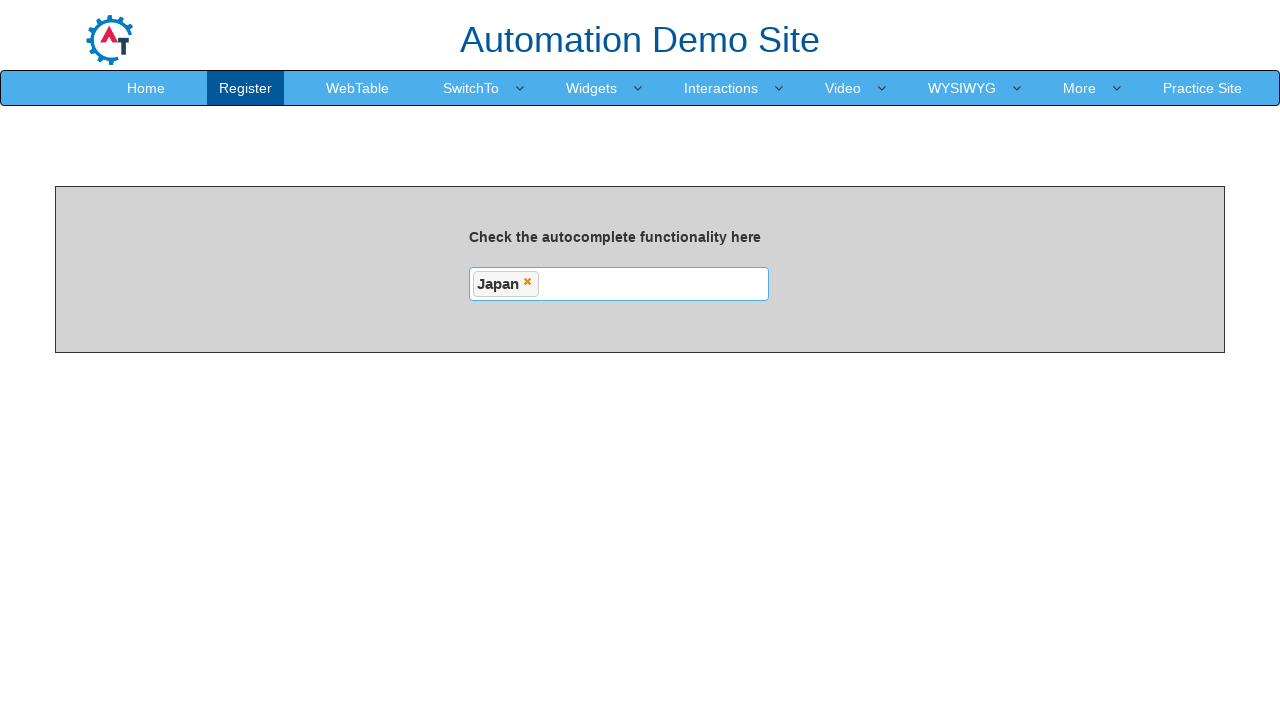

Closed Japan selection at (527, 281) on xpath=/html/body/section/div[1]/div[2]/div[1]/div/div/span
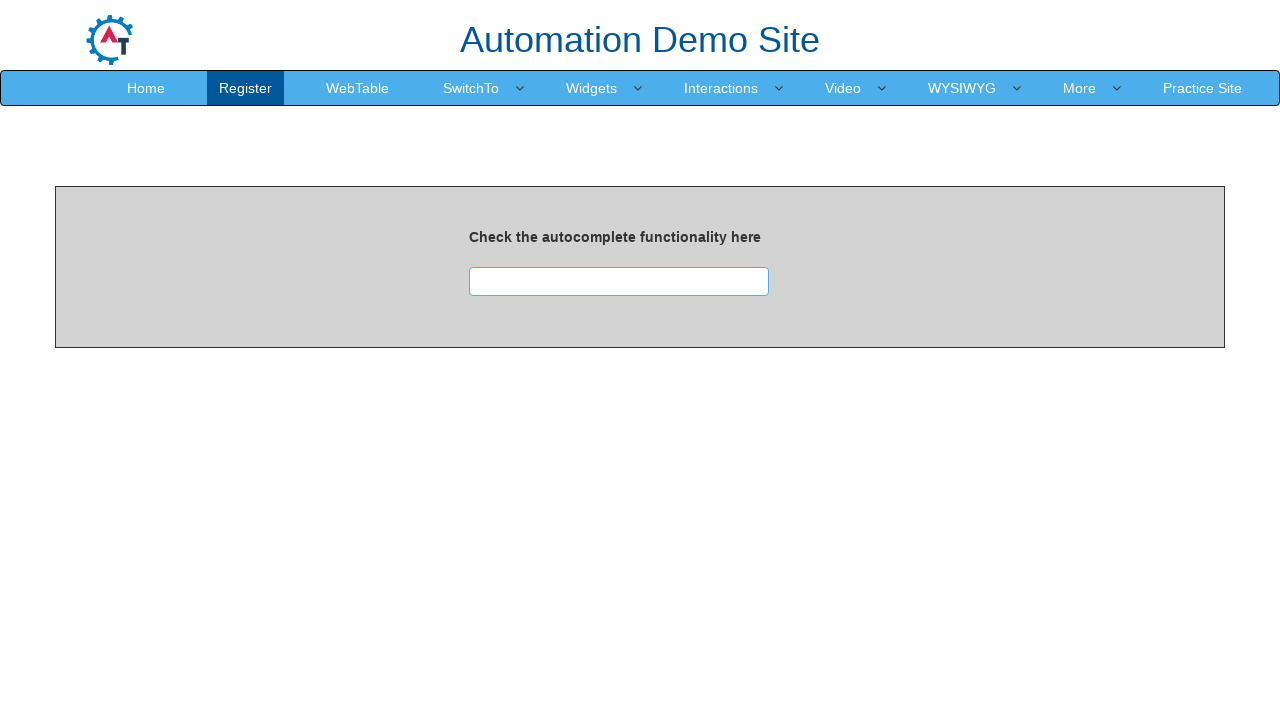

Waited after closing Japan selection
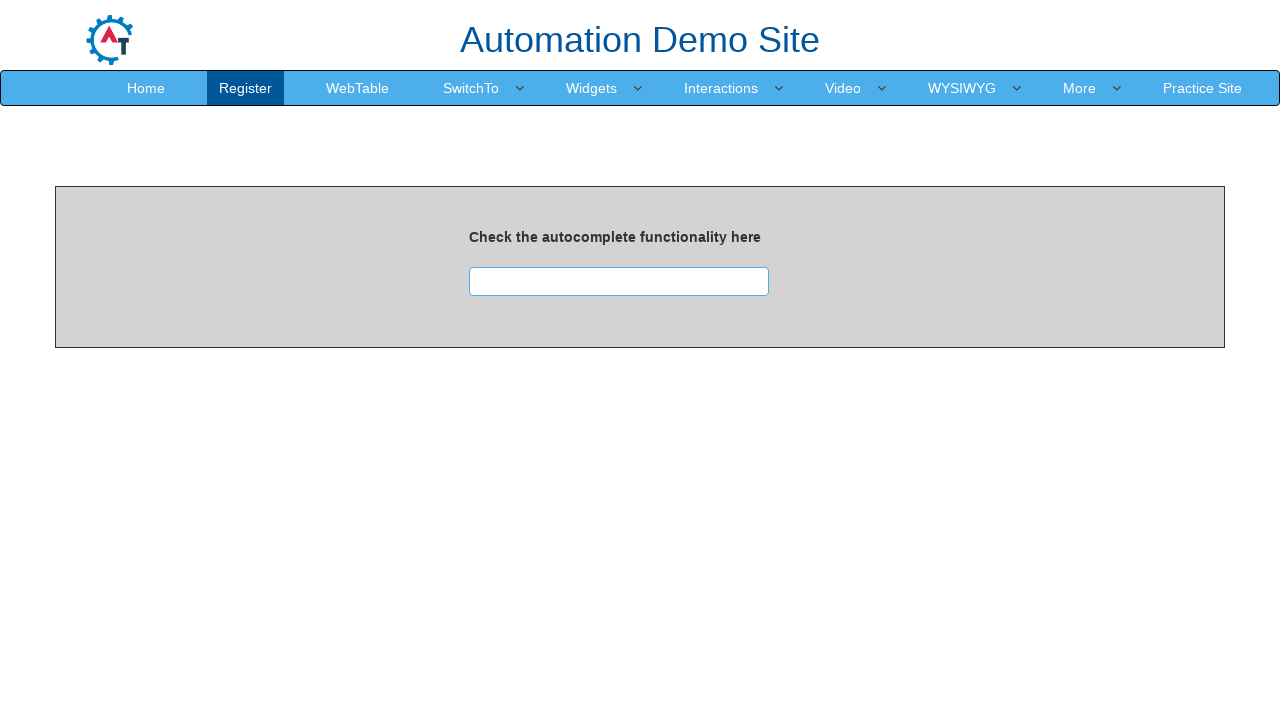

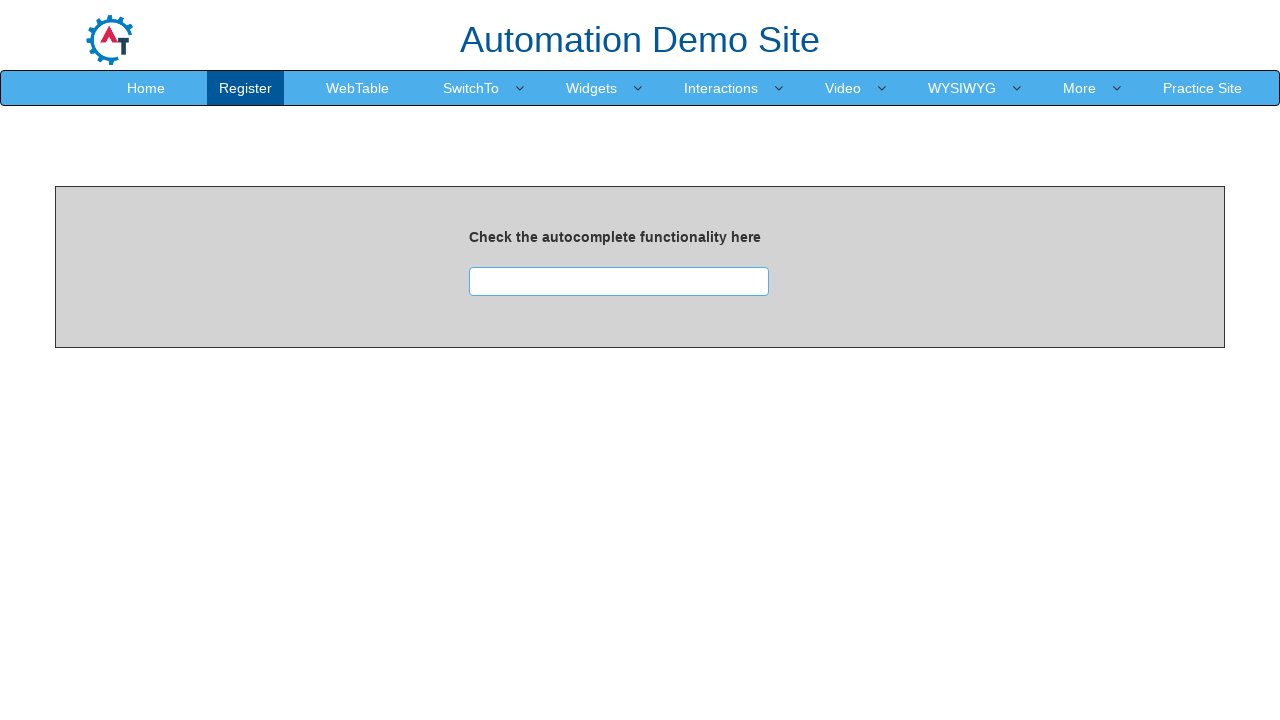